Tests the subscription feature on the homepage by scrolling to footer, entering an email address, and verifying successful subscription message

Starting URL: http://automationexercise.com

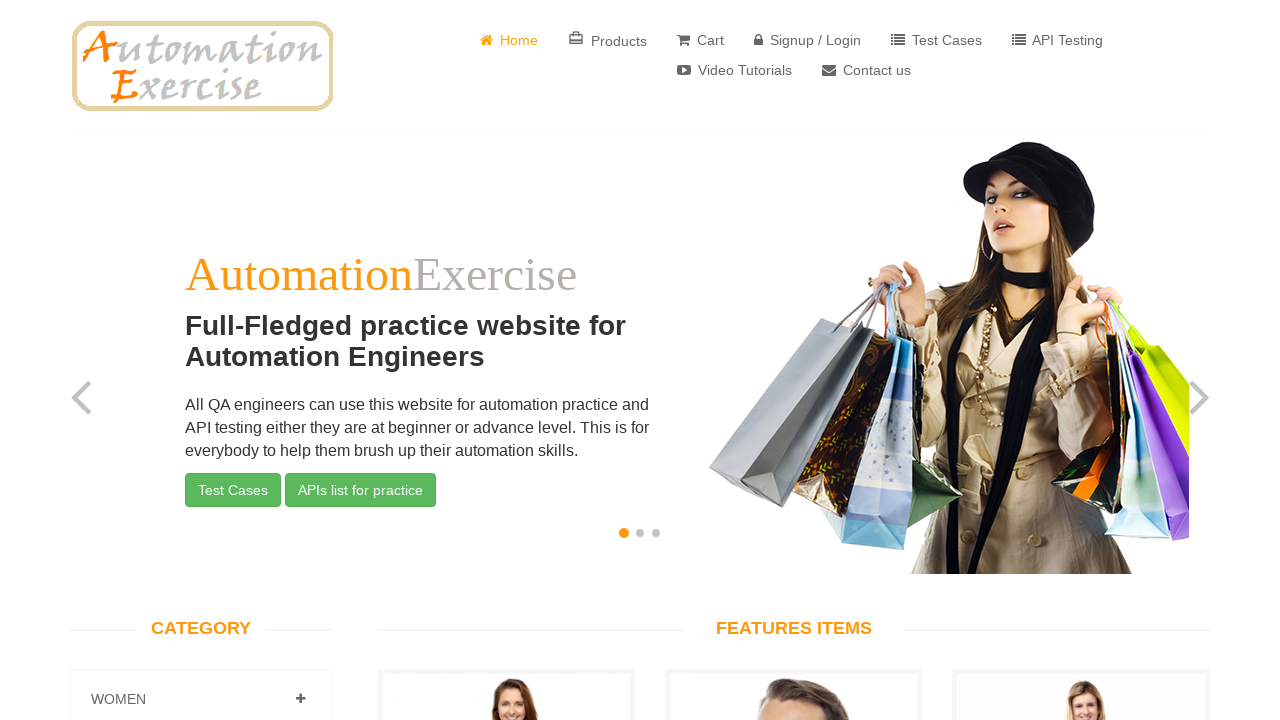

Verified homepage URL is correct
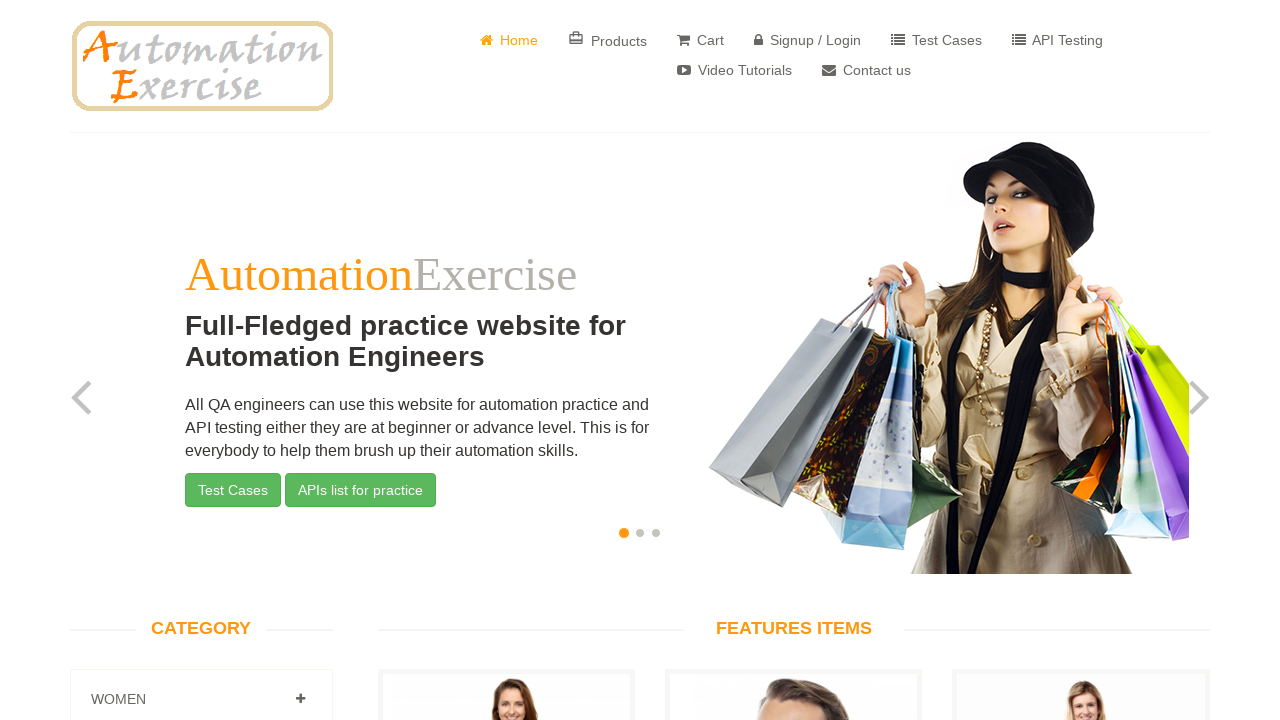

Scrolled down to footer section
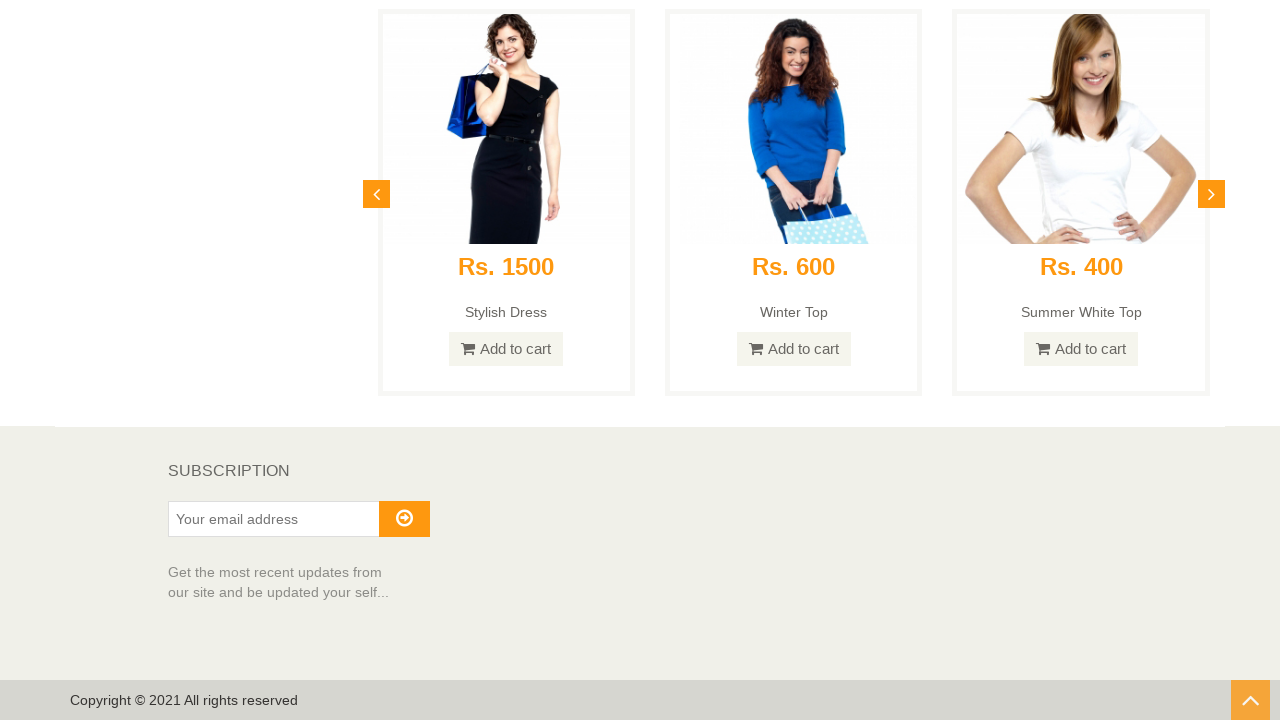

Waited for subscription element to load
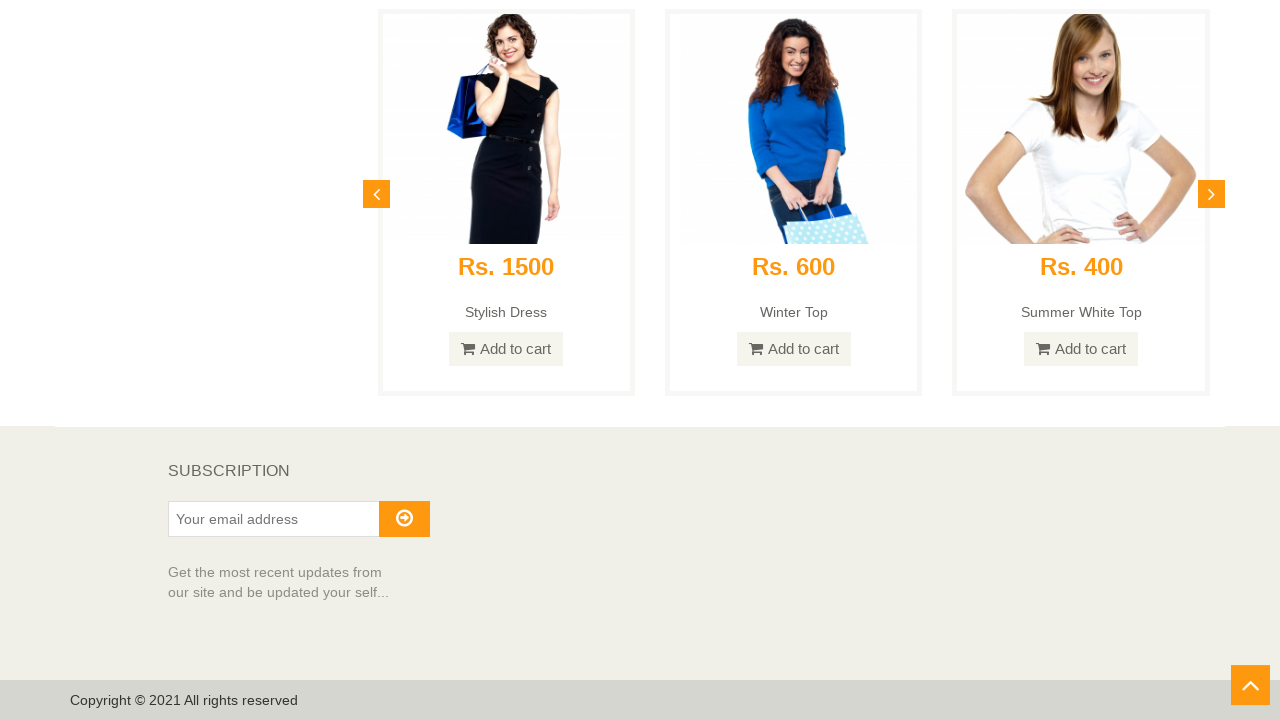

Verified 'SUBSCRIPTION' text is visible
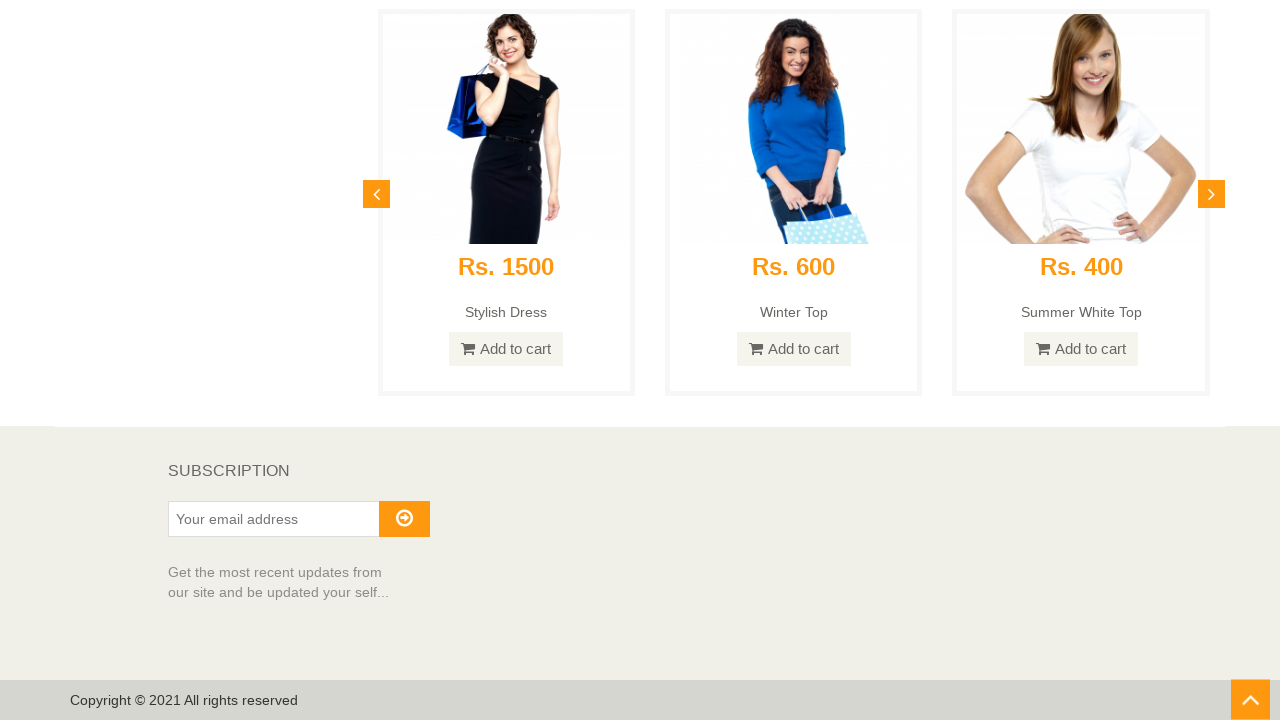

Entered email address 'testuser247@example.com' in subscription field on #susbscribe_email
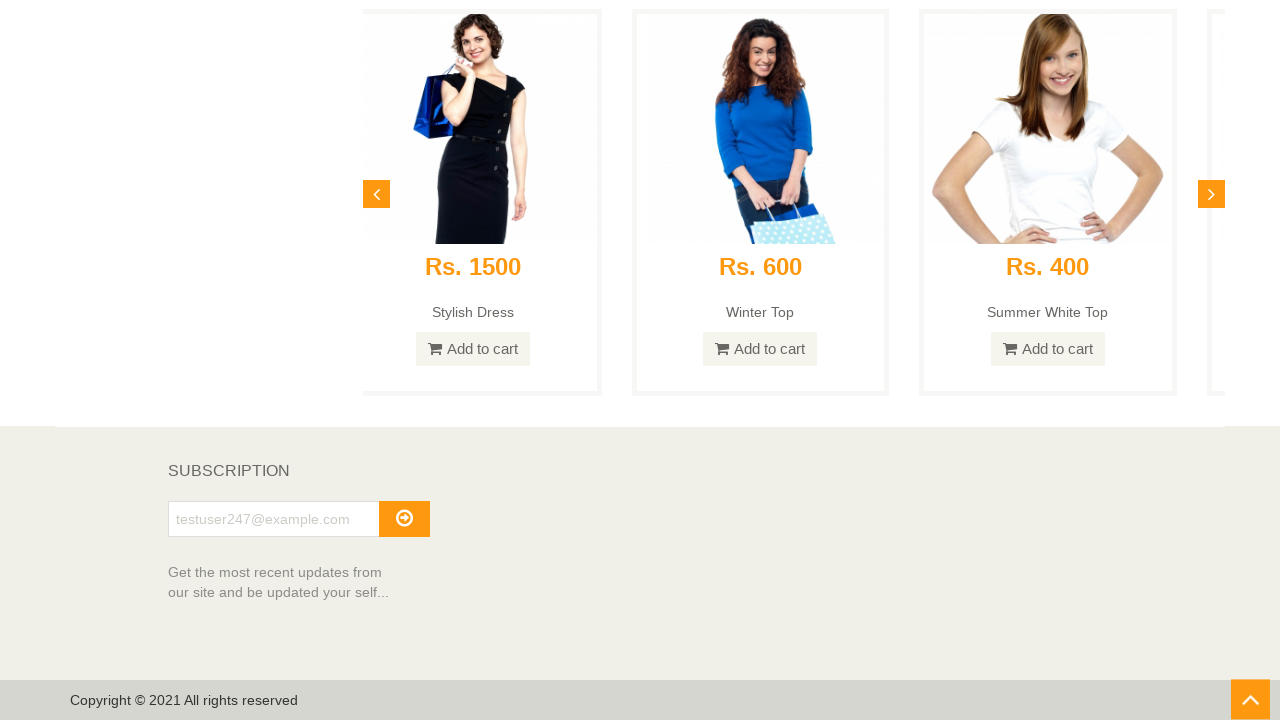

Clicked subscribe button to submit email at (404, 519) on #subscribe
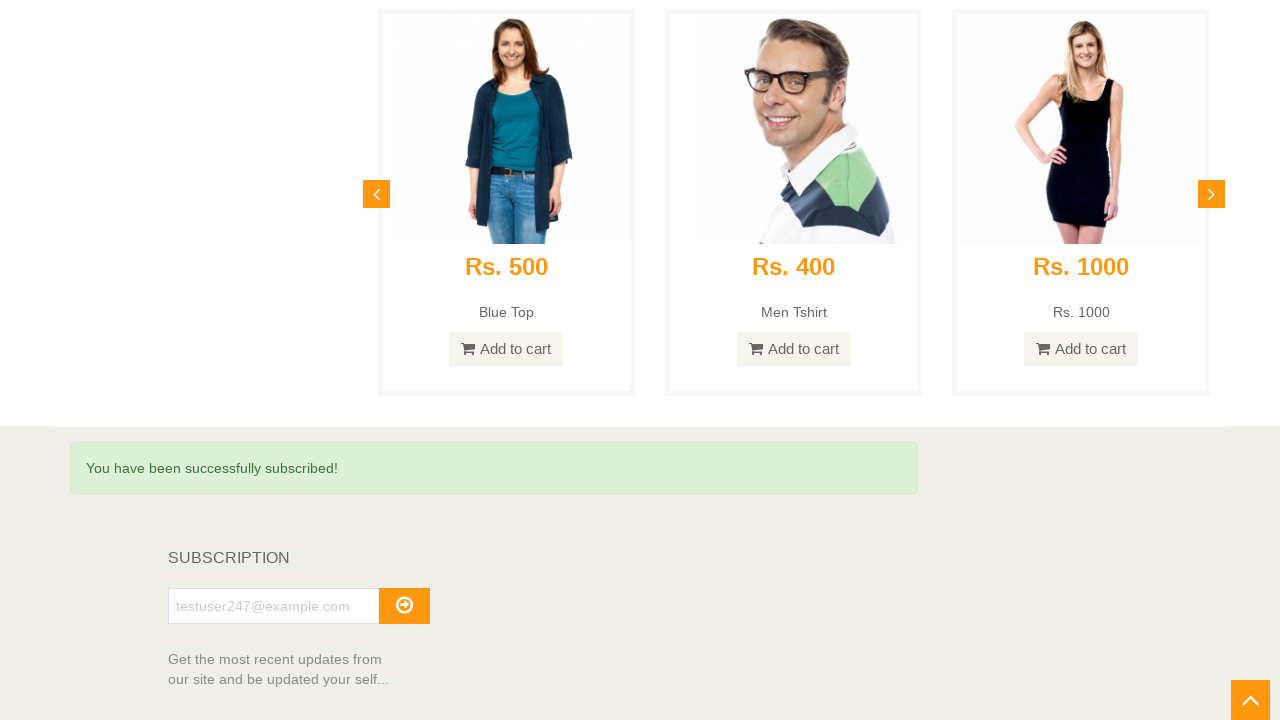

Waited for success message to appear
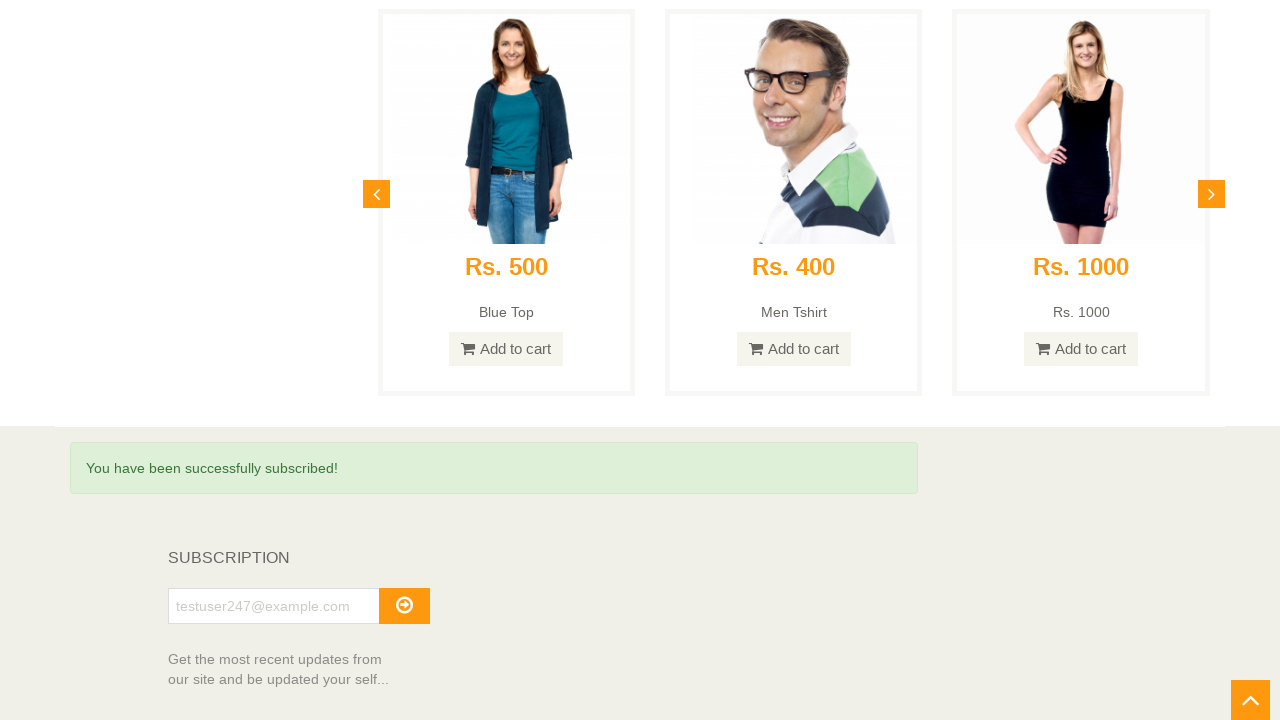

Verified success message 'You have been successfully subscribed!' is displayed
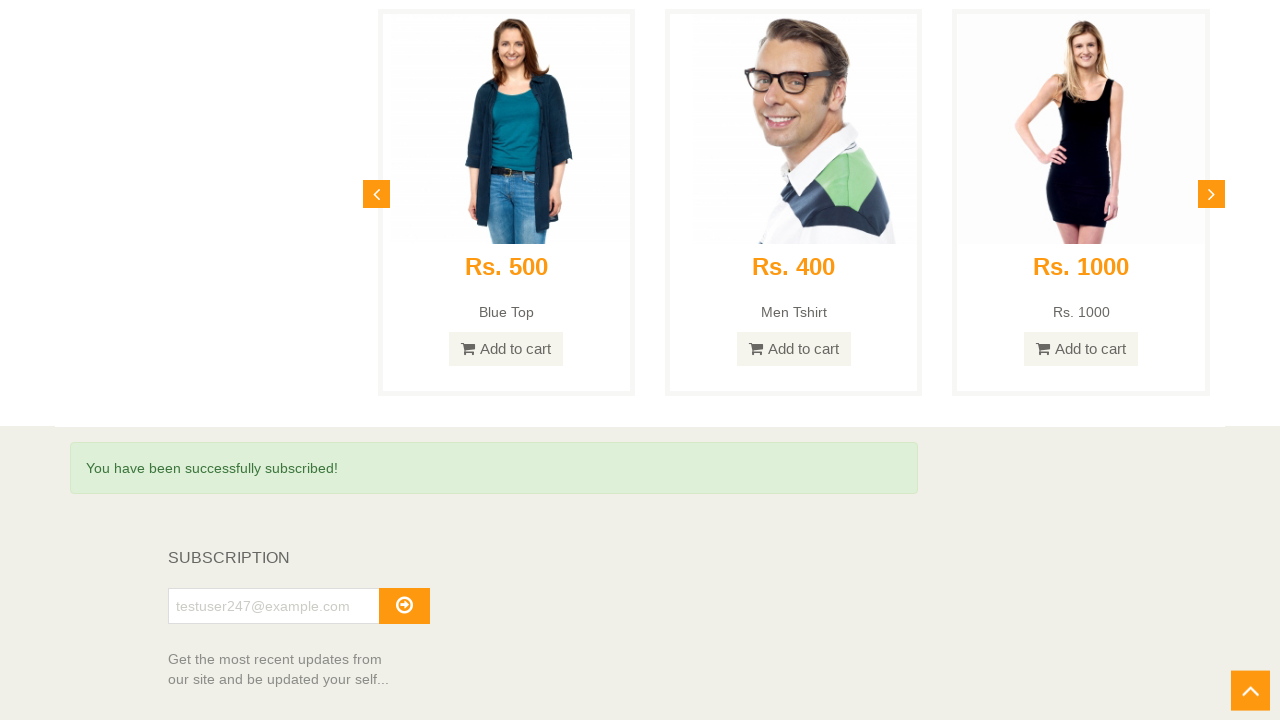

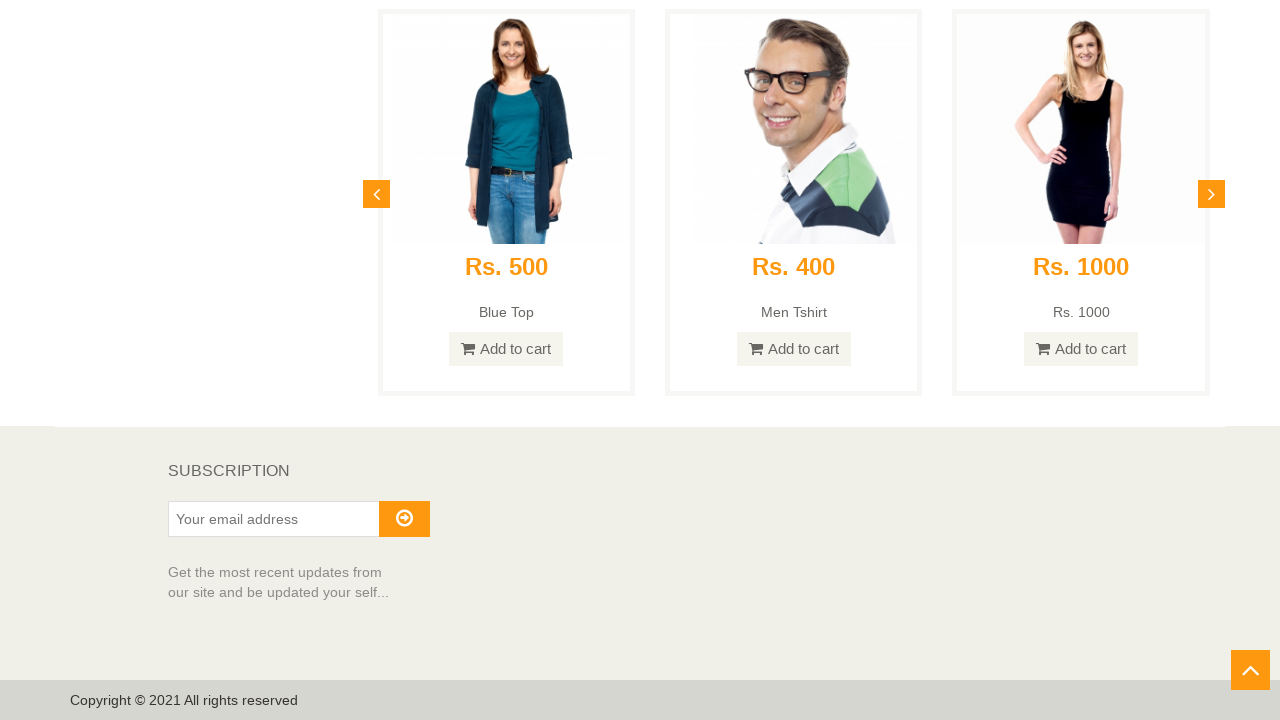